Tests table sorting functionality by clicking on a column header to sort, then verifies the data is sorted correctly. Also navigates through paginated results using a do-while loop to find a specific item (Rice) and retrieve its price.

Starting URL: https://rahulshettyacademy.com/seleniumPractise/#/offers

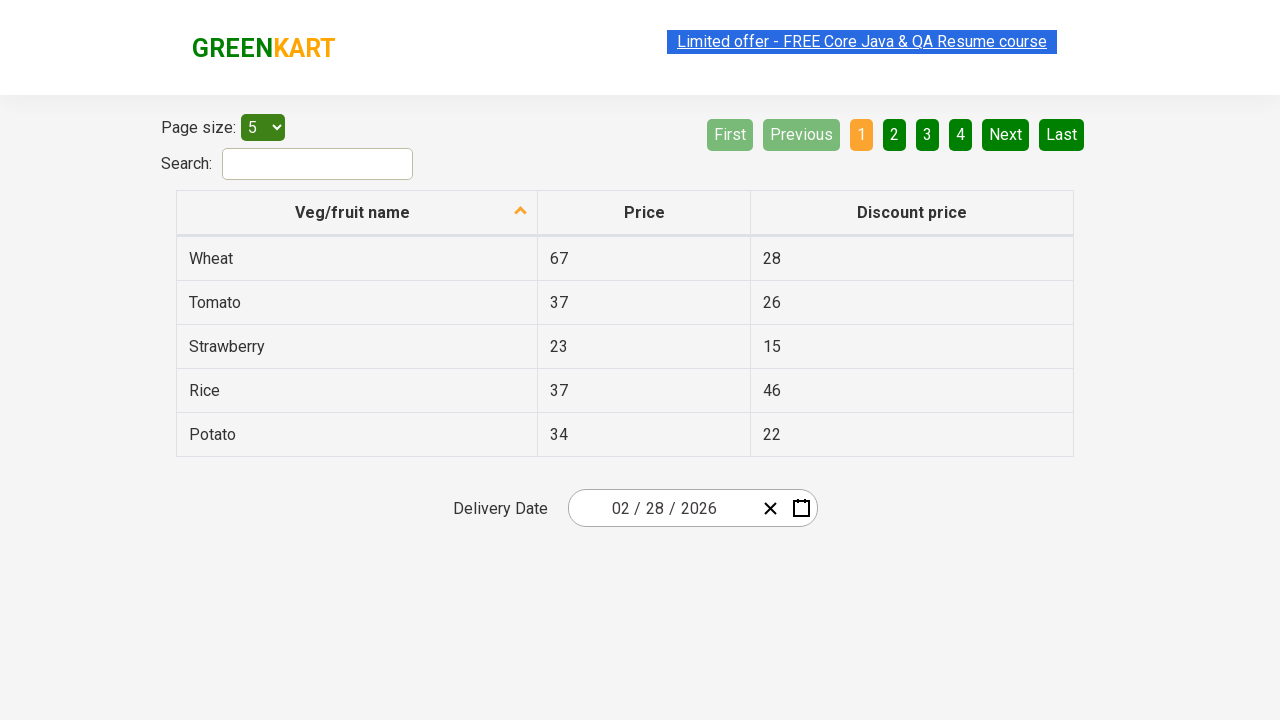

Clicked first column header to sort table at (357, 213) on xpath=//tr/th[1]
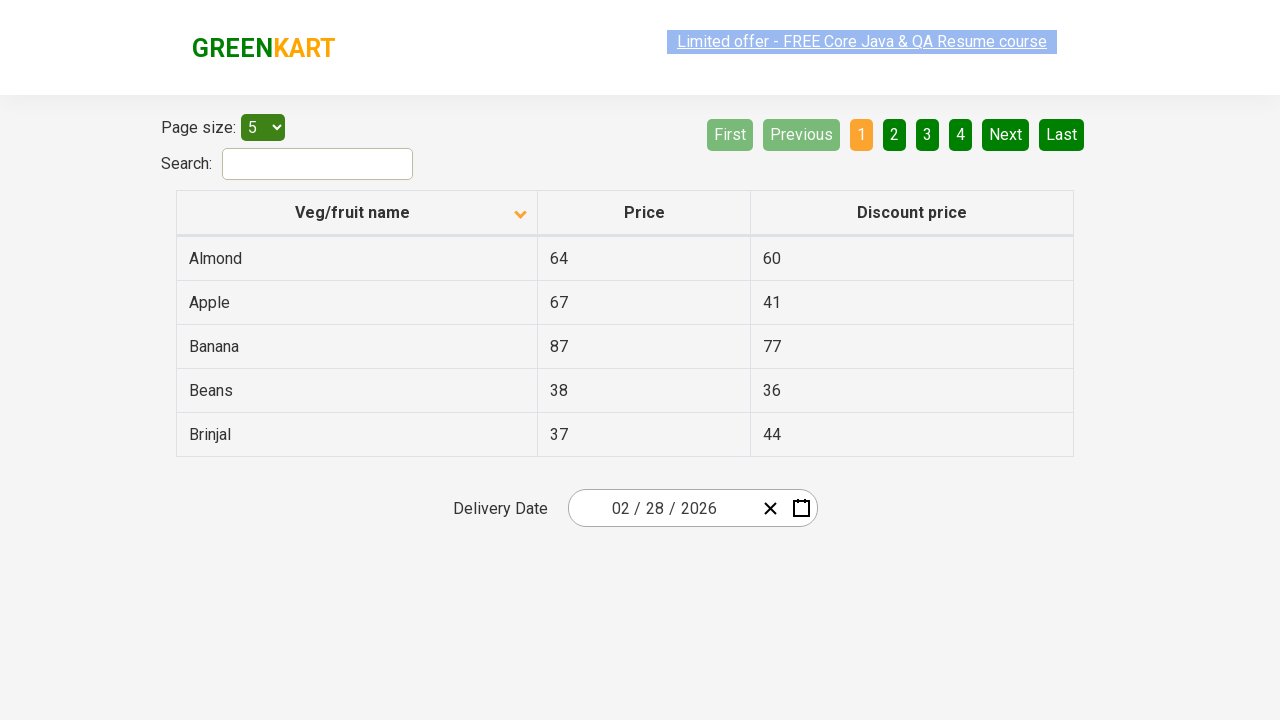

Table data loaded
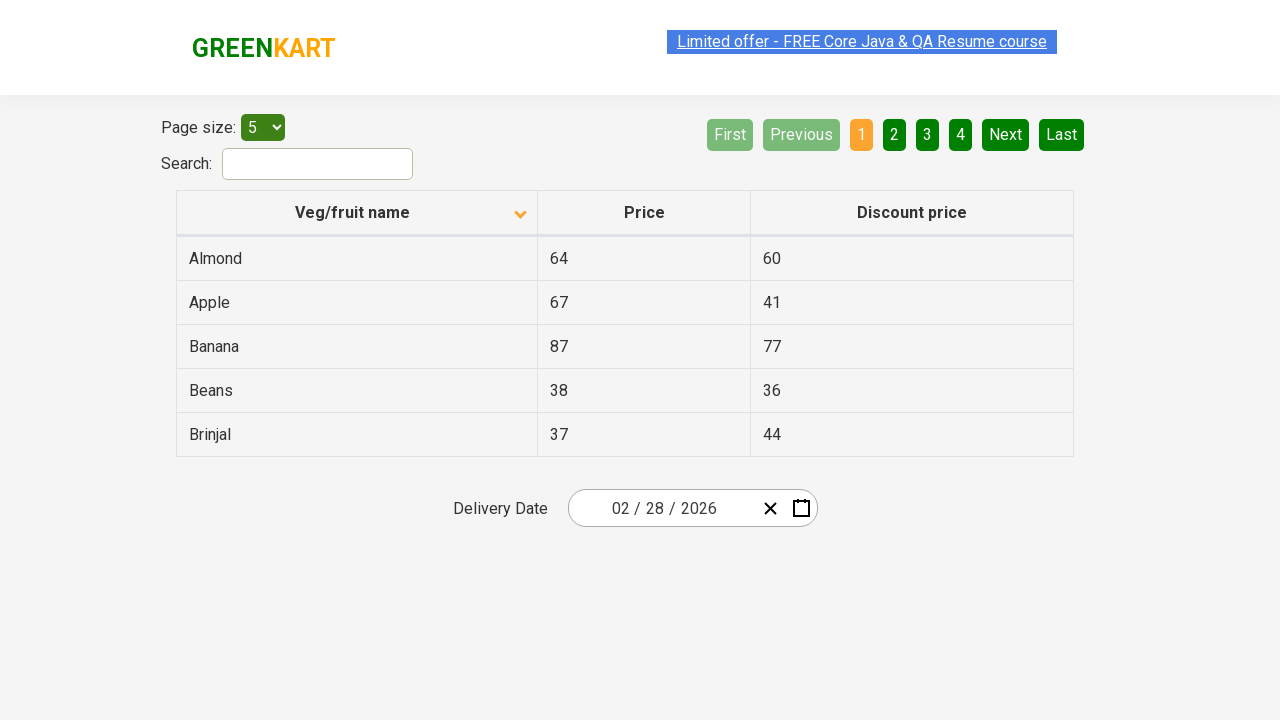

Verified table is sorted alphabetically
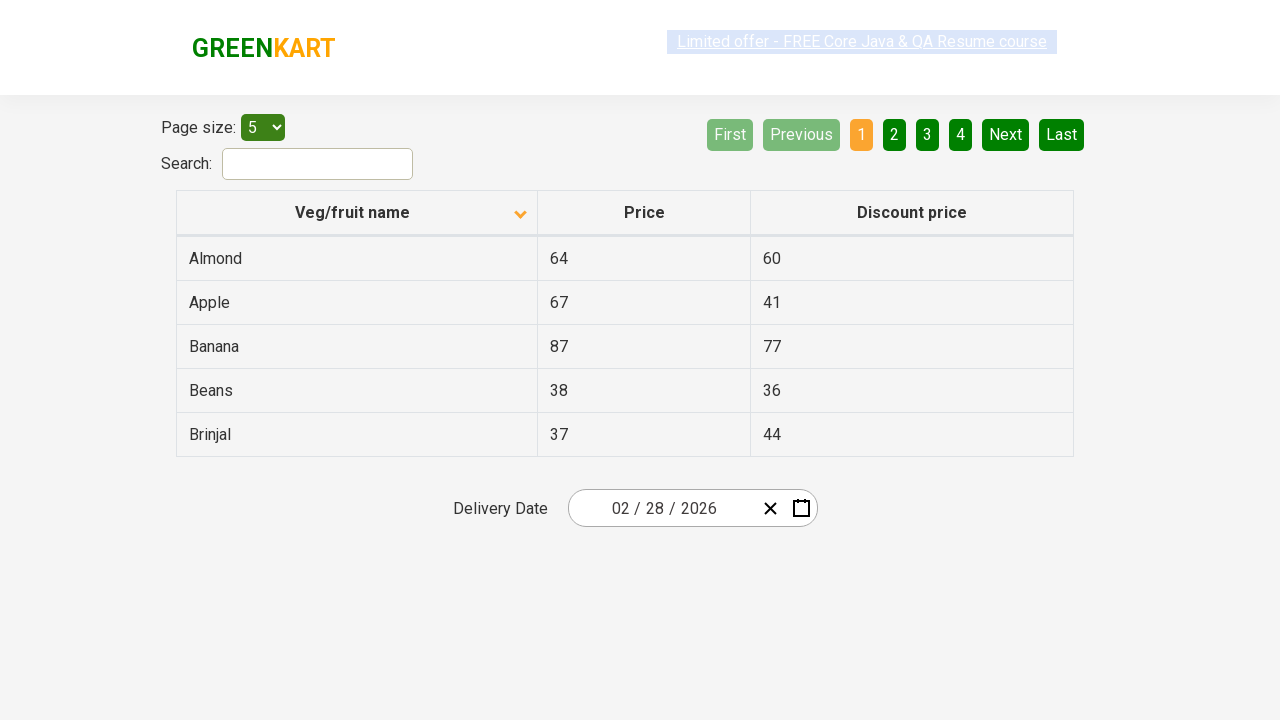

Clicked Next button to navigate to next page at (1006, 134) on [aria-label='Next']
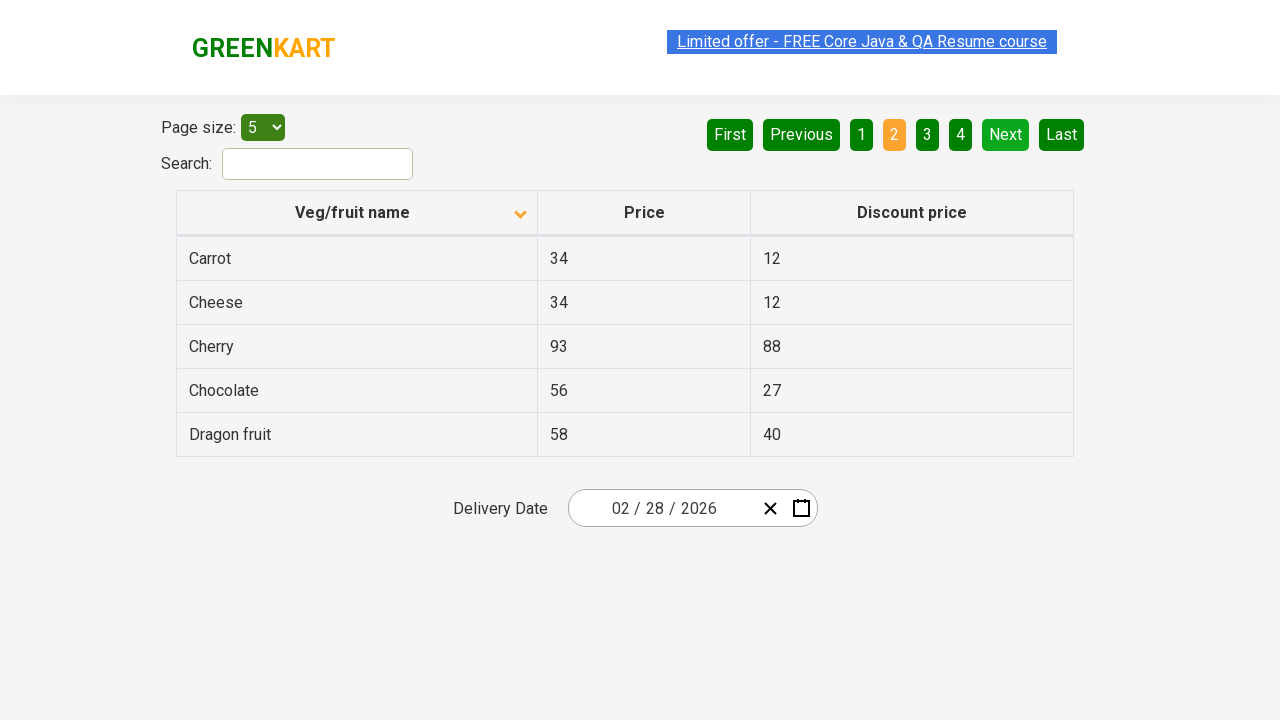

Waited for page to update after navigation
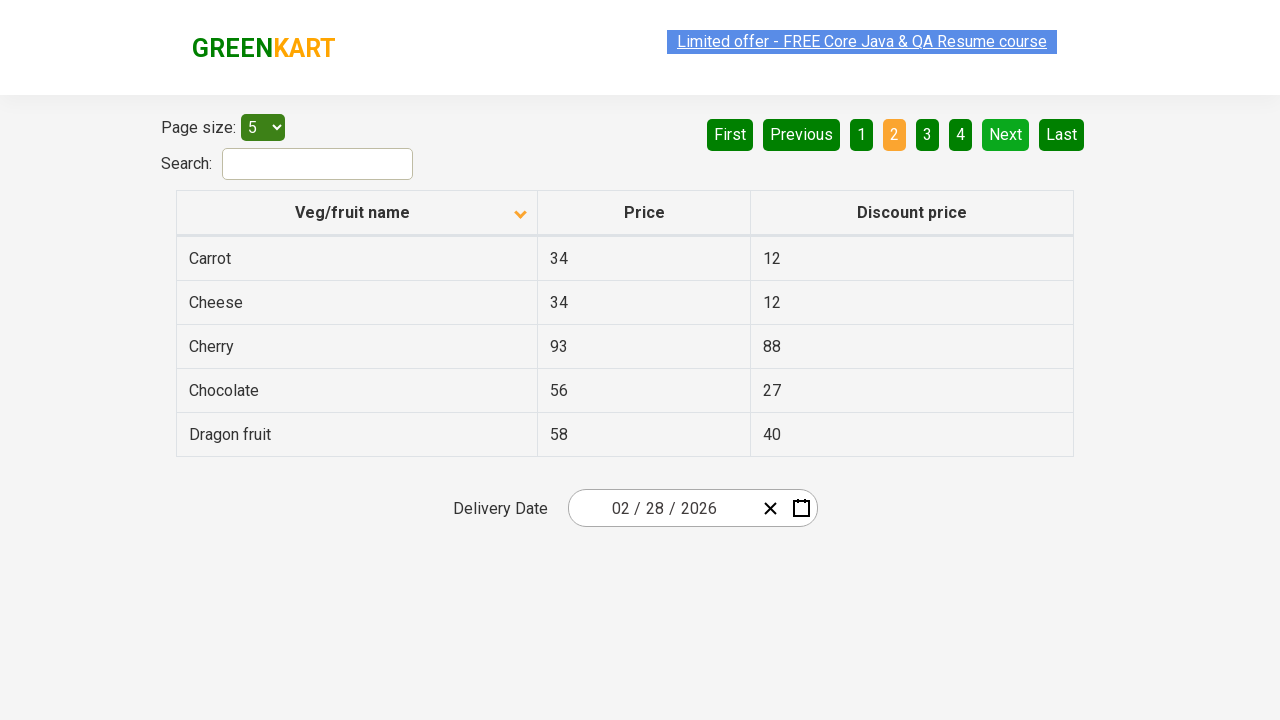

Clicked Next button to navigate to next page at (1006, 134) on [aria-label='Next']
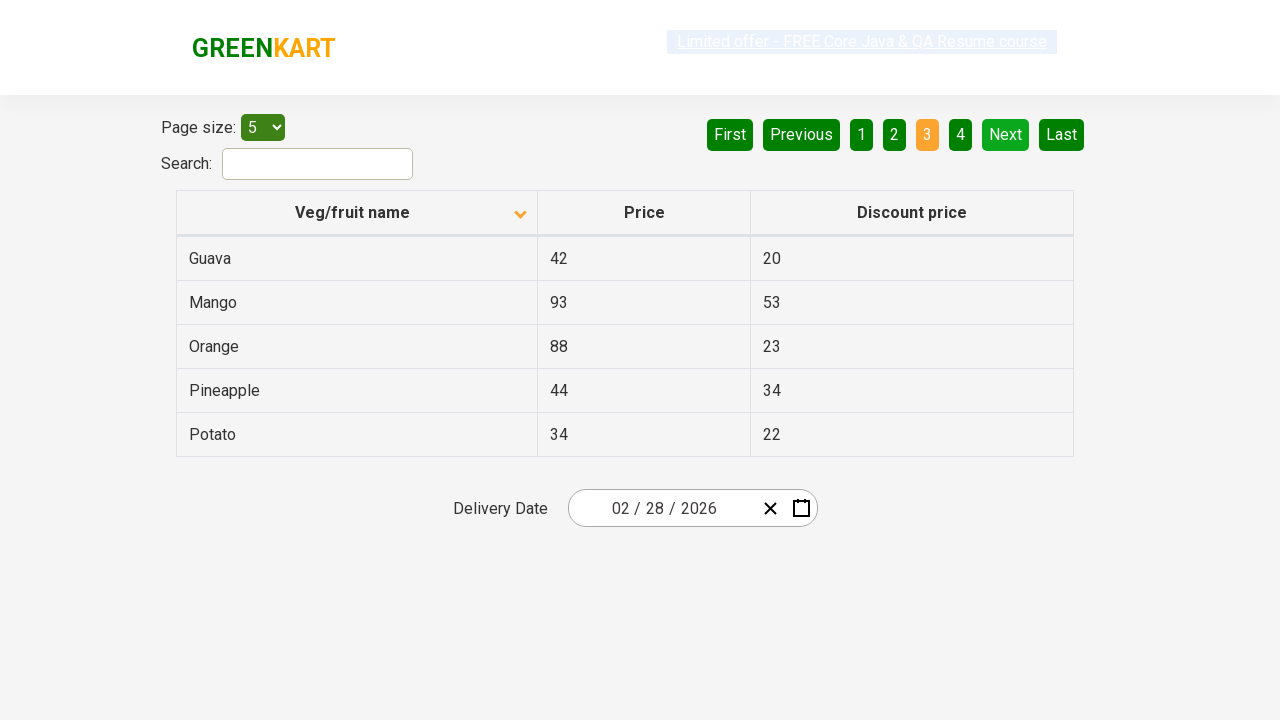

Waited for page to update after navigation
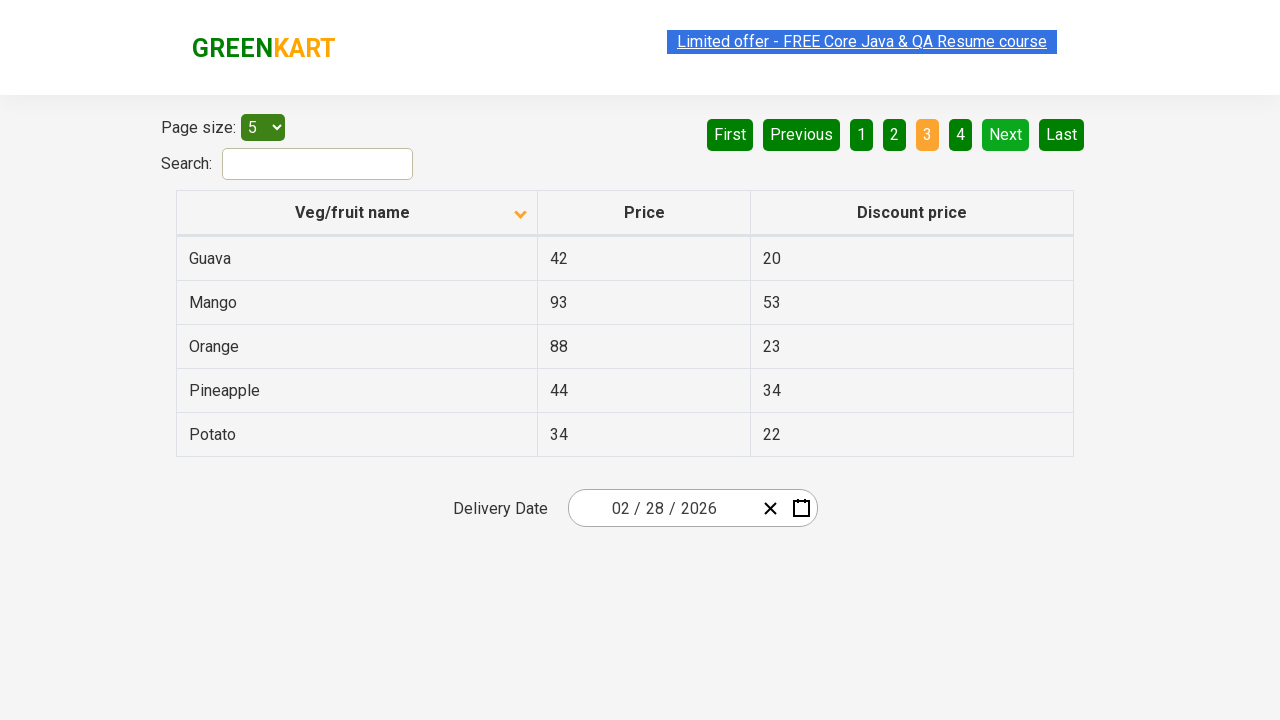

Clicked Next button to navigate to next page at (1006, 134) on [aria-label='Next']
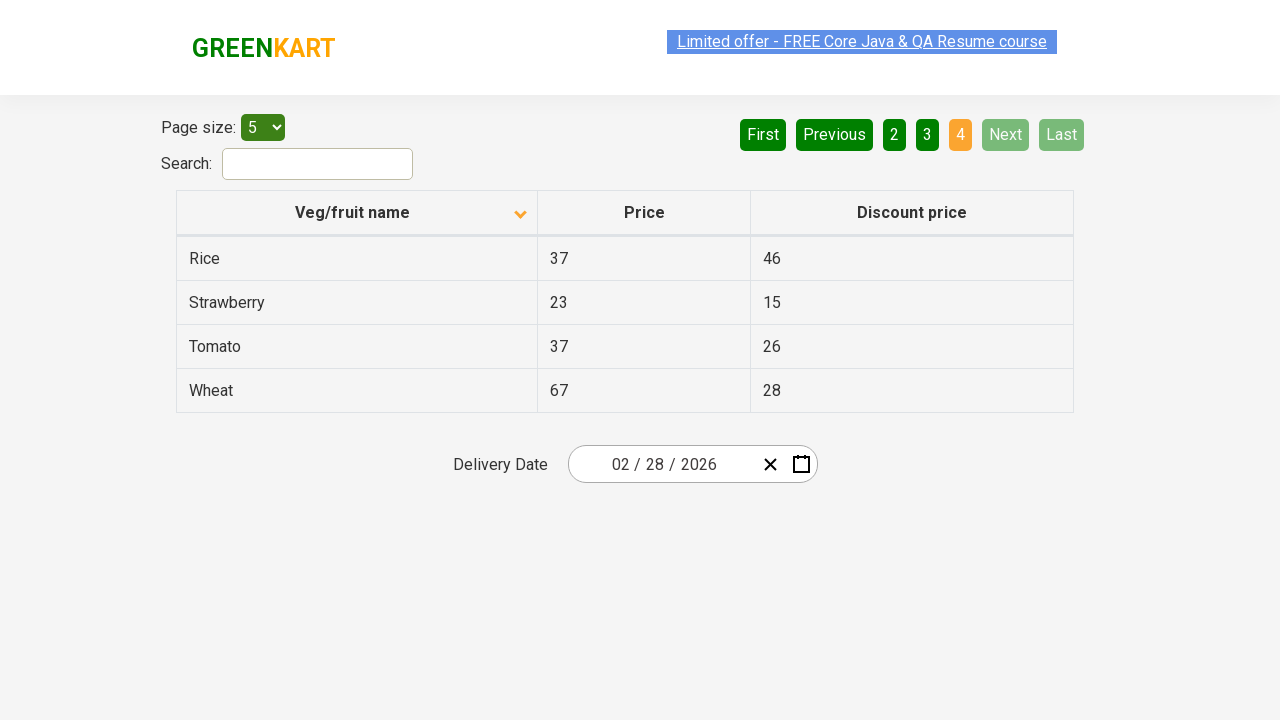

Waited for page to update after navigation
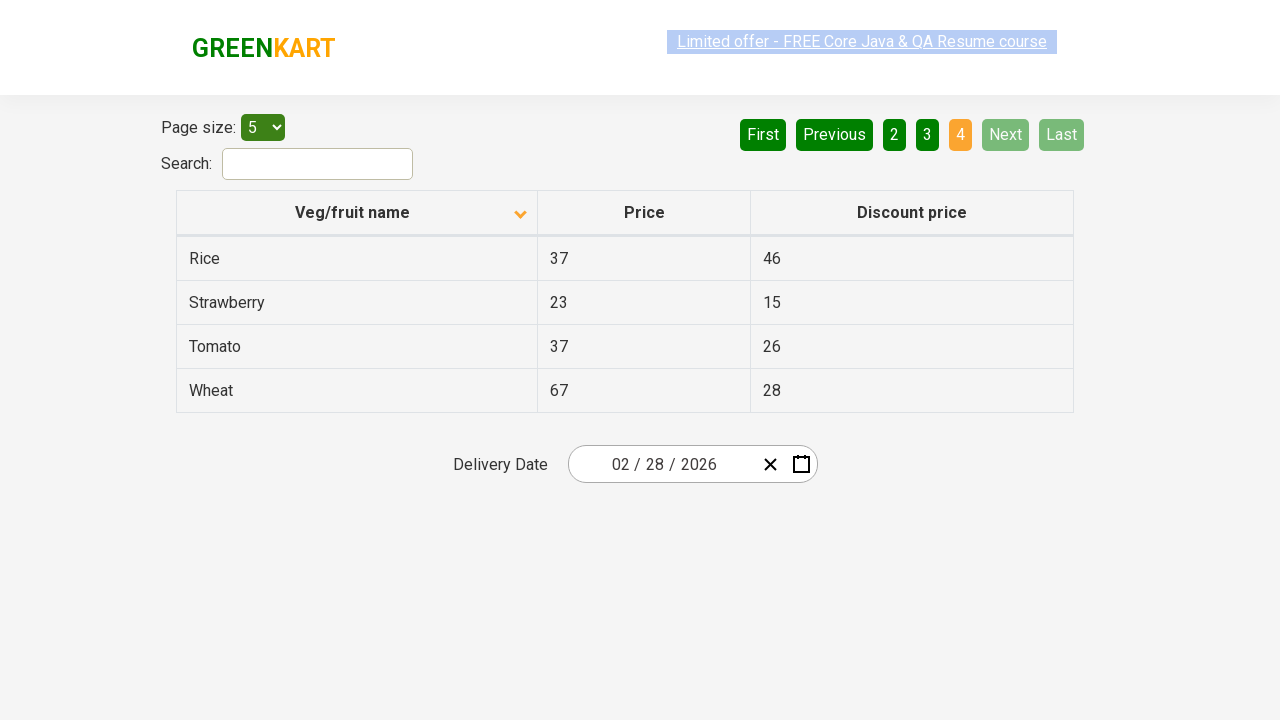

Found Rice item with price: 37
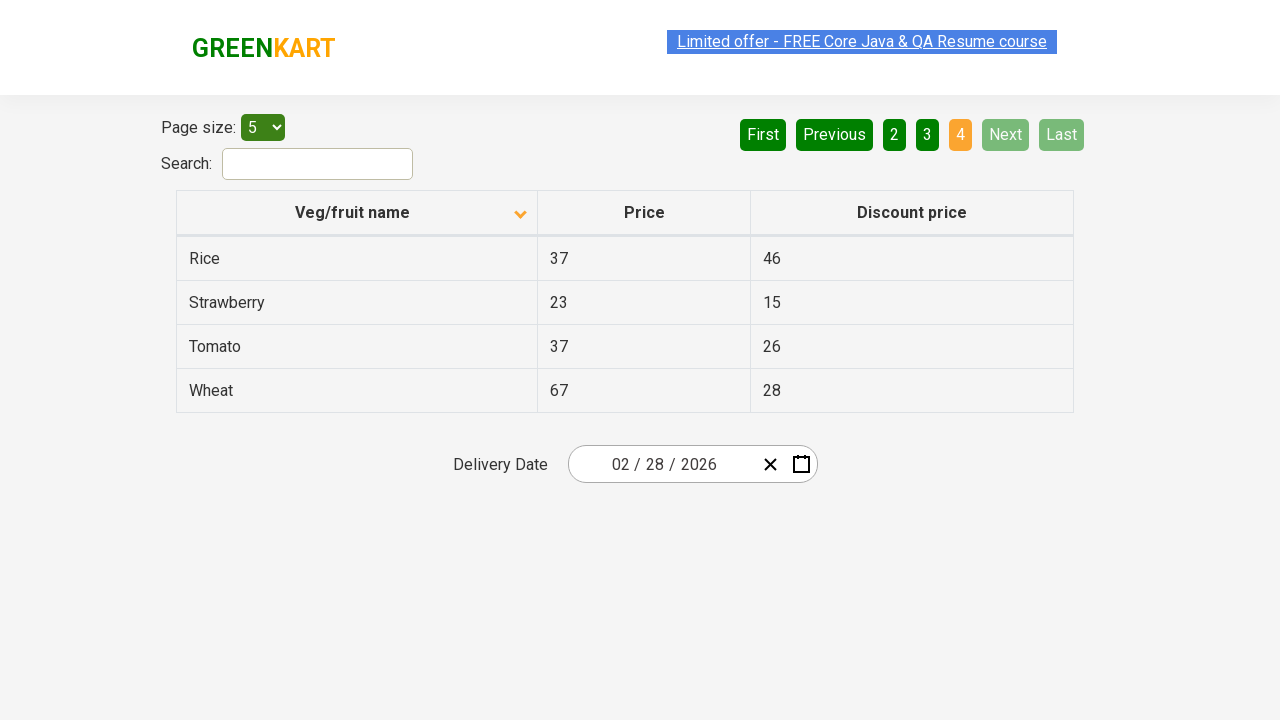

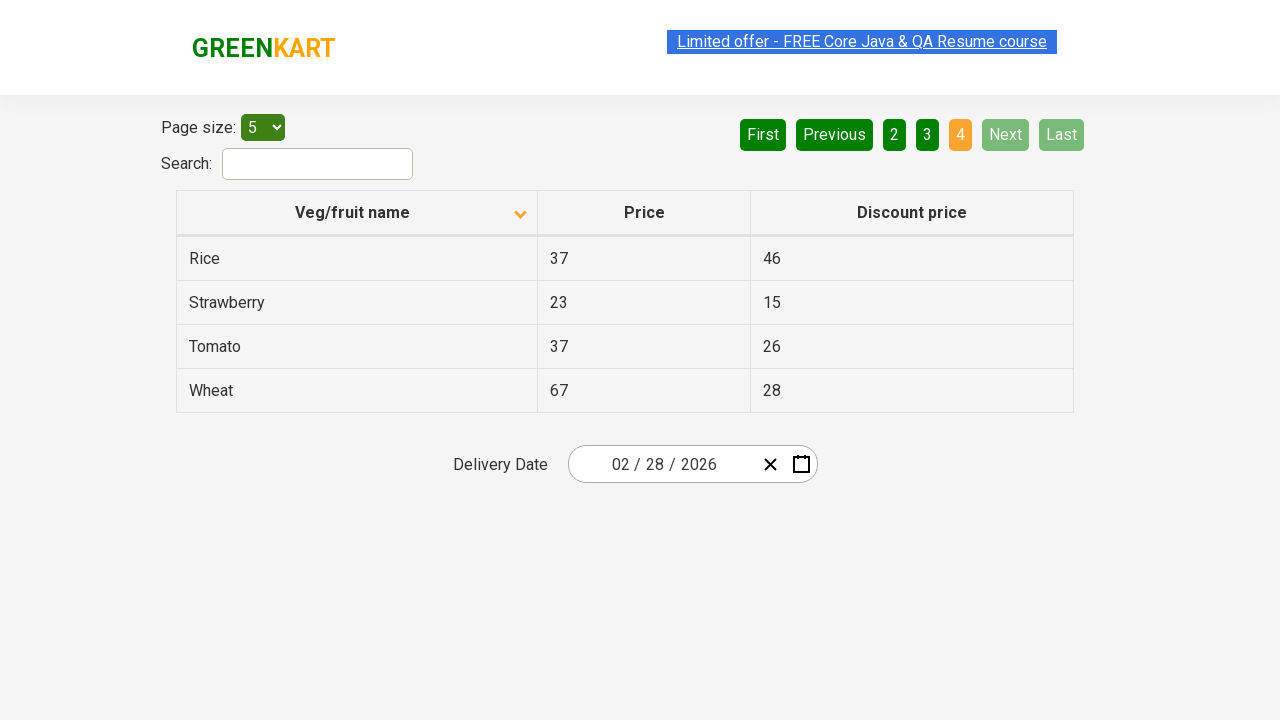